Navigates to ML Calc website, performs scrolling actions up and down the page, then clicks on the Mortgage Rates link

Starting URL: https://www.mlcalc.com

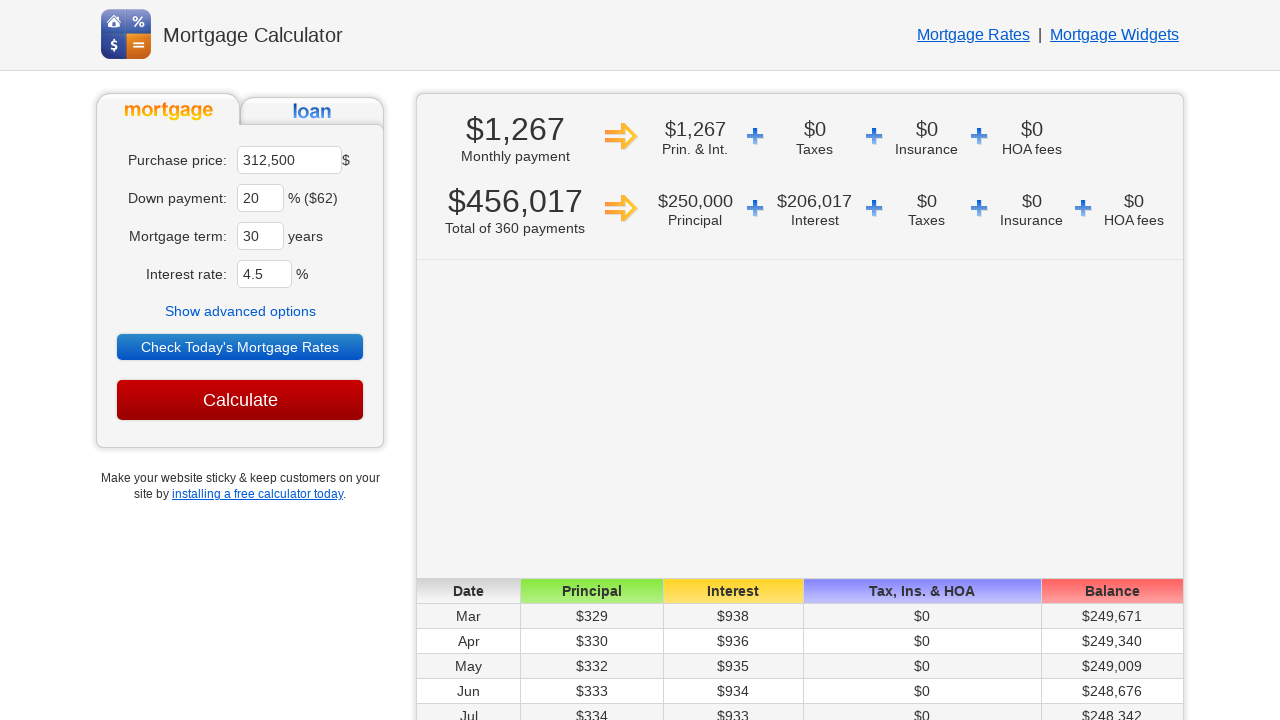

Scrolled down to bottom of page
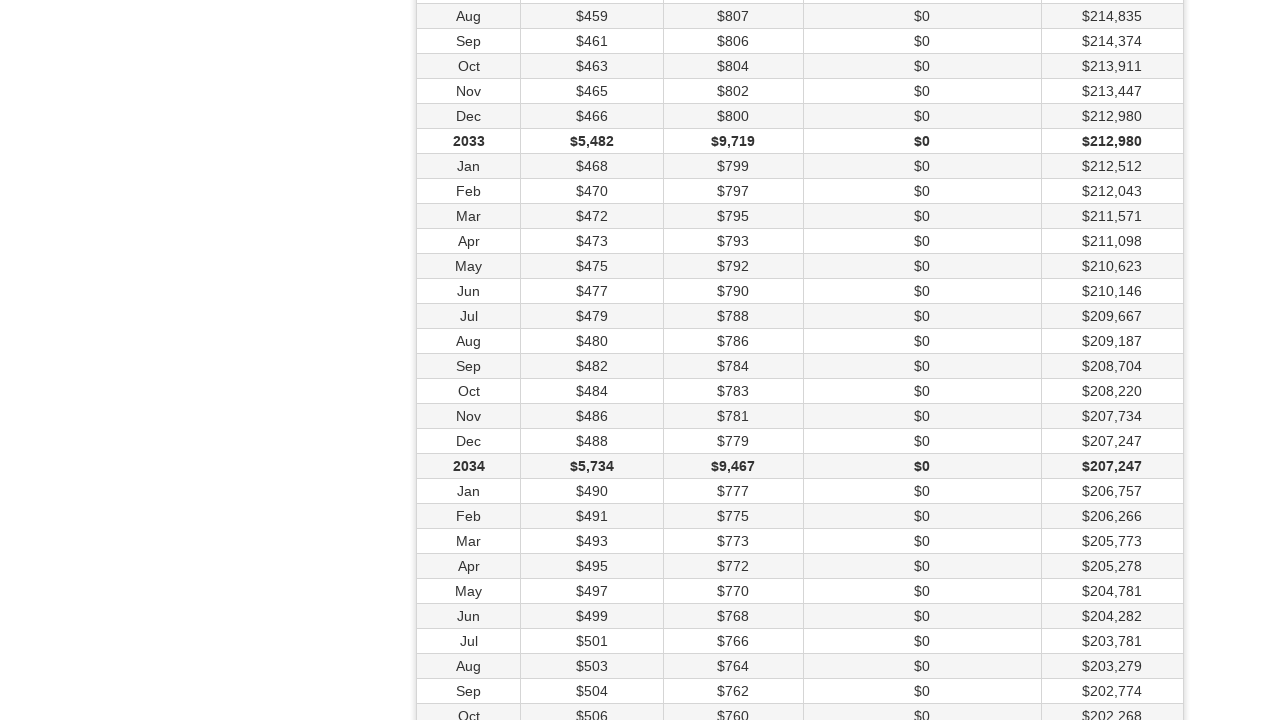

Scrolled back up to top of page
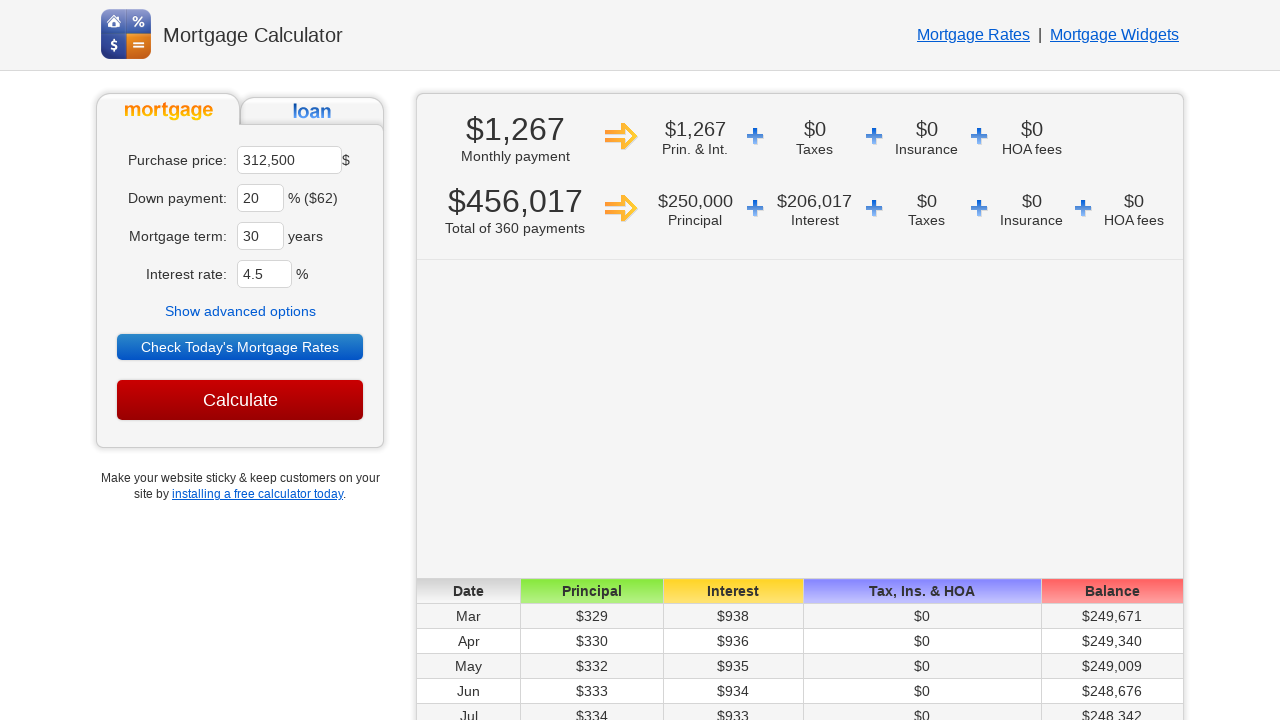

Scrolled down again
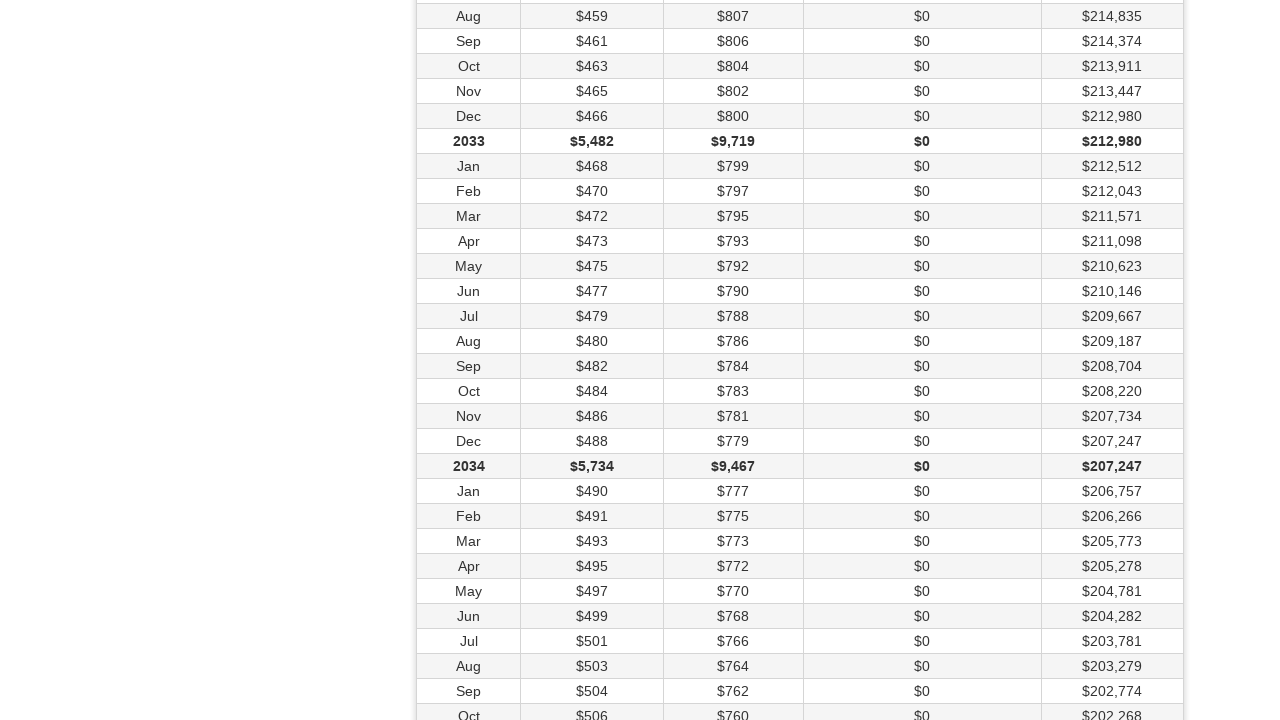

Located all Mortgage Rates links on the page
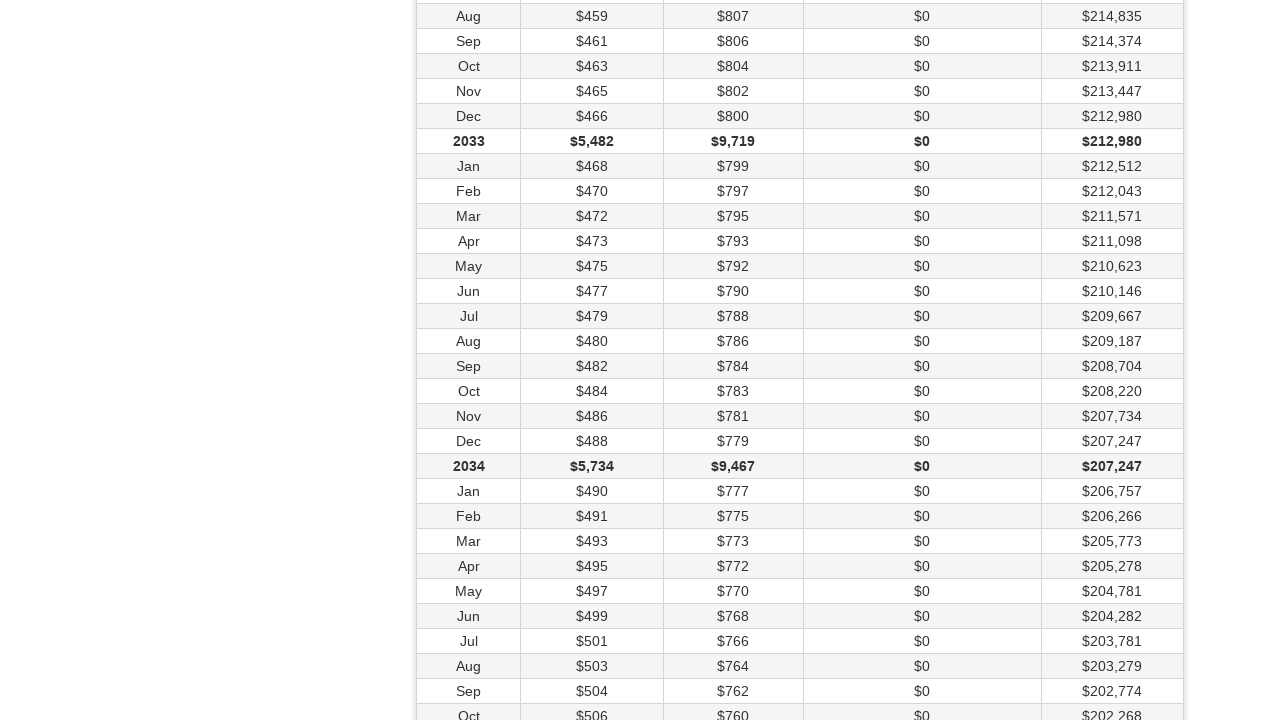

Clicked on the second Mortgage Rates link at (732, 676) on xpath=//a[text()='Mortgage Rates'] >> nth=1
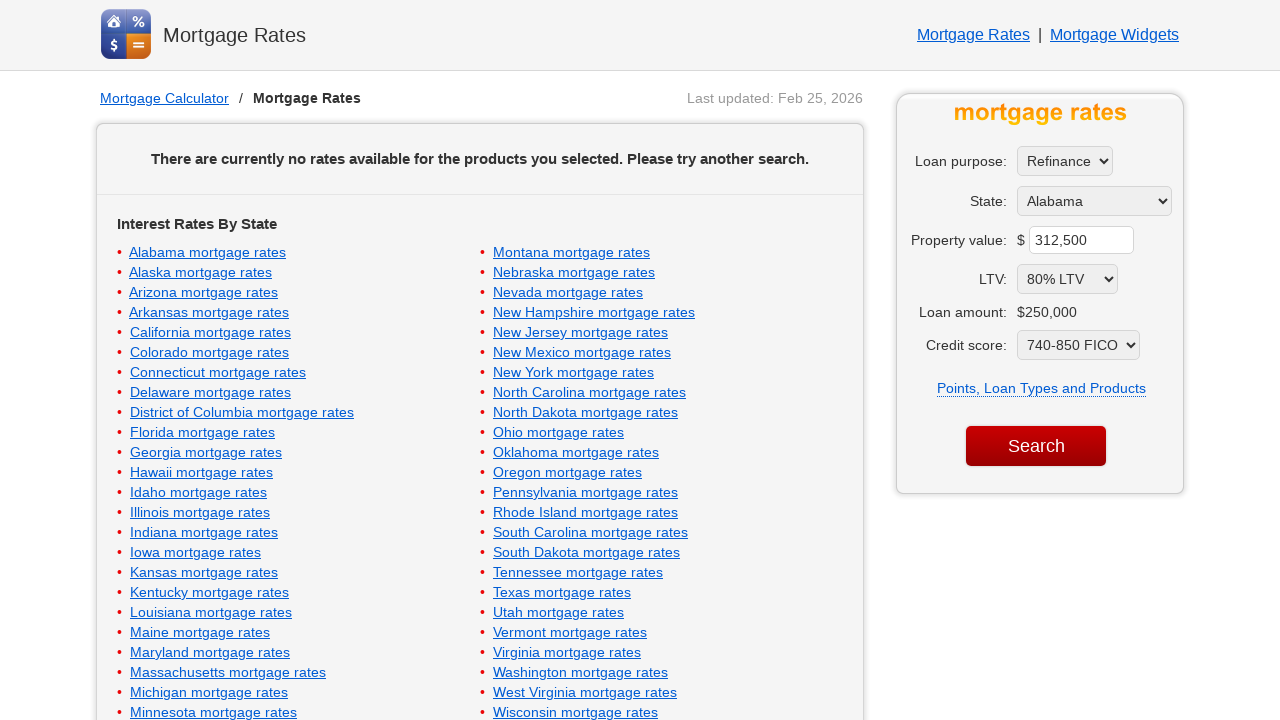

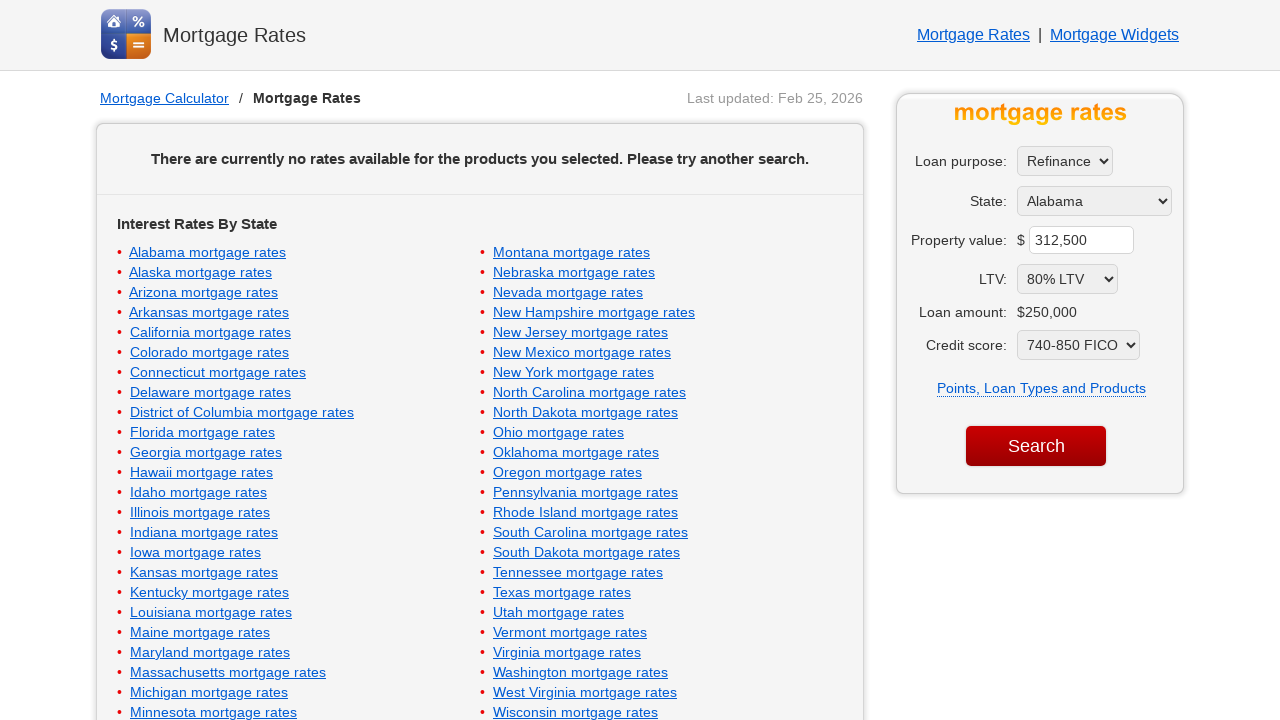